Tests radio button functionality by clicking on a radio button and verifying it becomes selected

Starting URL: https://rahulshettyacademy.com/AutomationPractice/

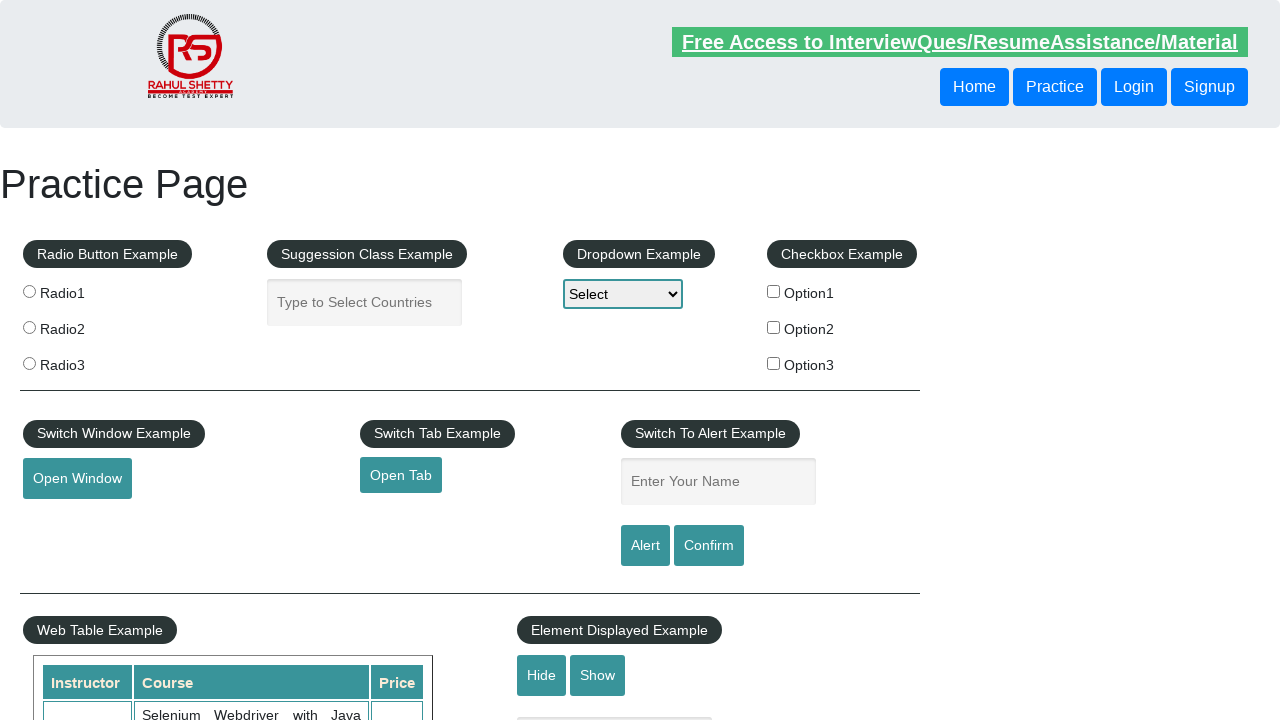

Clicked the first radio button (radio1) at (29, 291) on input[name='radioButton'][value='radio1']
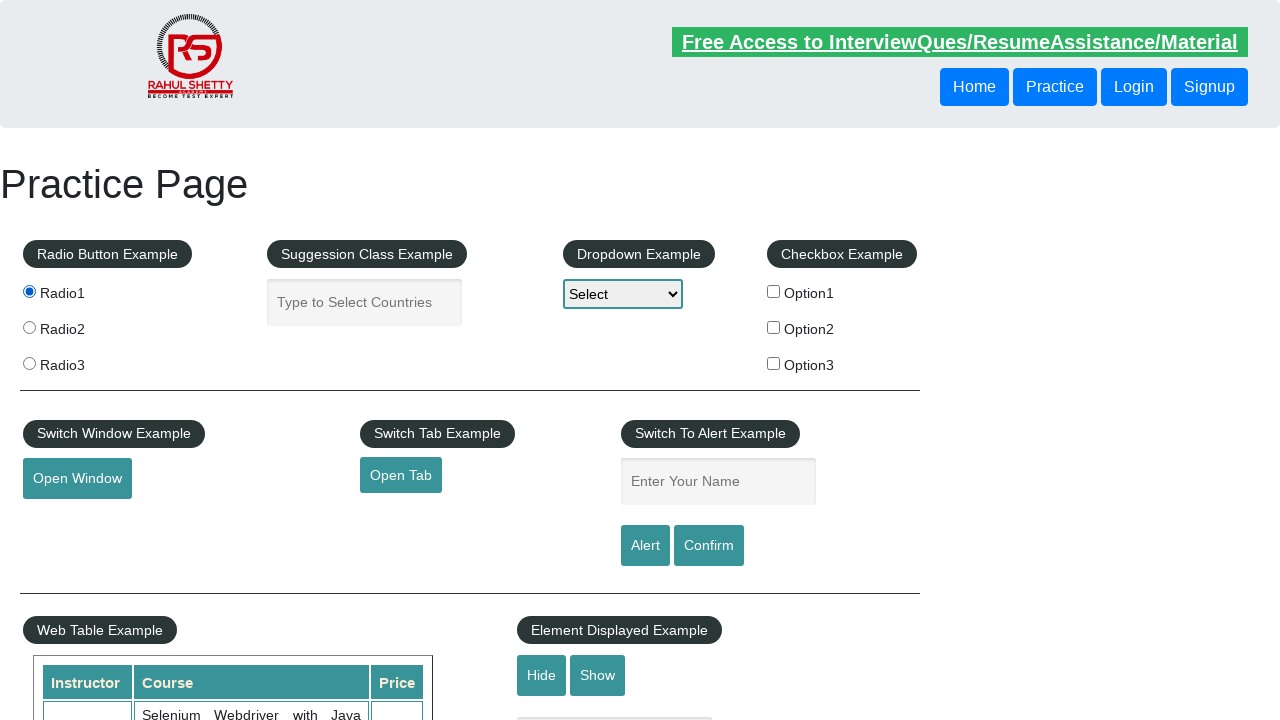

Verified that the first radio button is selected
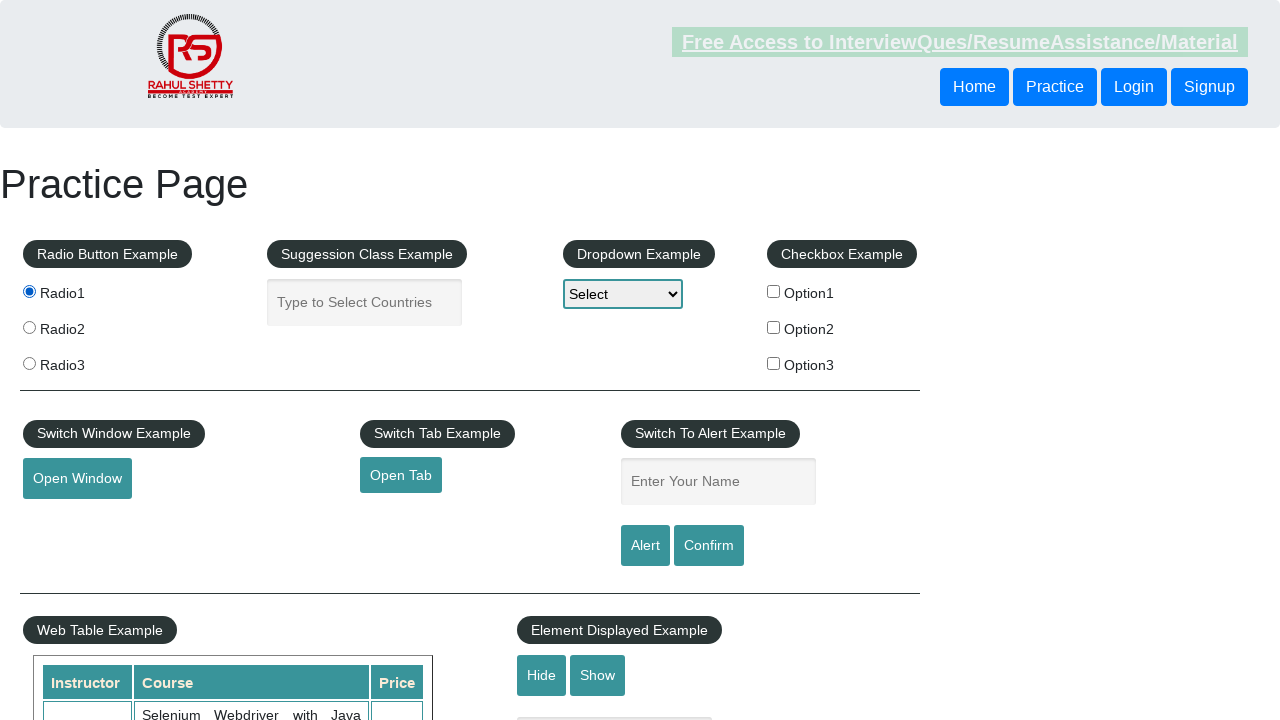

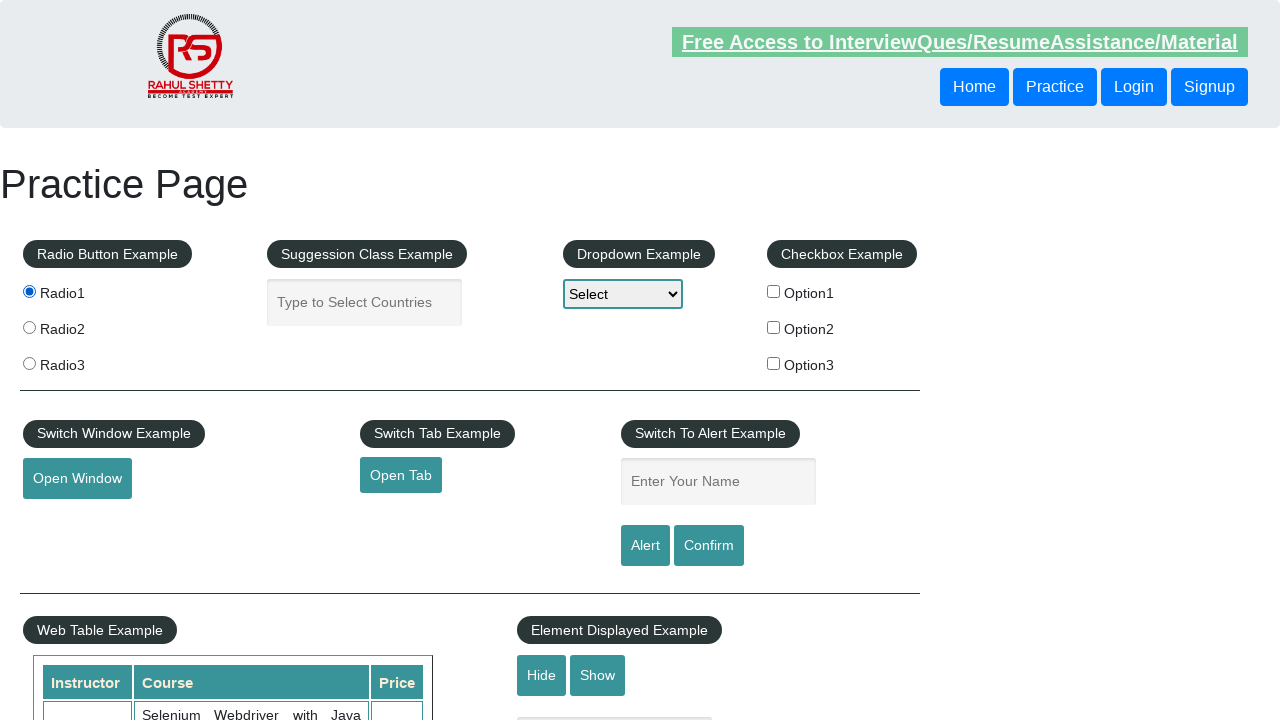